Tests that clicking the Due column header twice sorts the table data in descending order by verifying the numeric values are sorted in reverse.

Starting URL: http://the-internet.herokuapp.com/tables

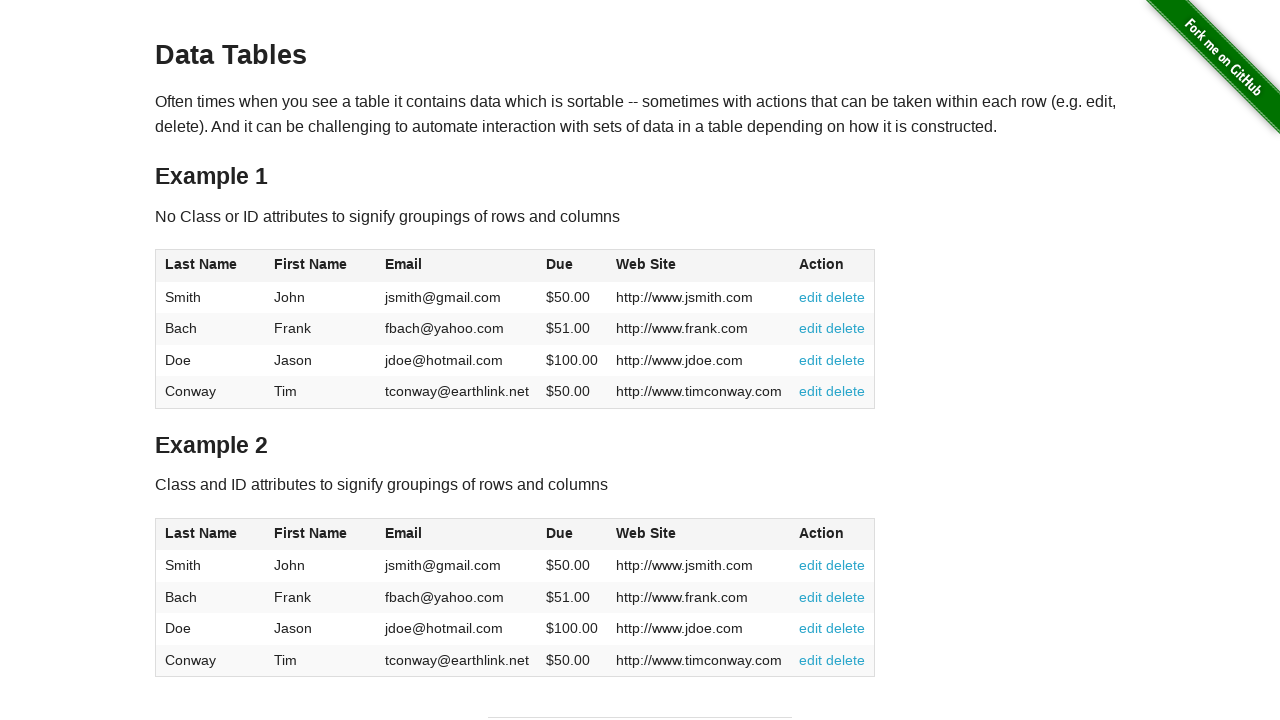

Clicked Due column header first time for ascending sort at (572, 266) on #table1 thead tr th:nth-child(4)
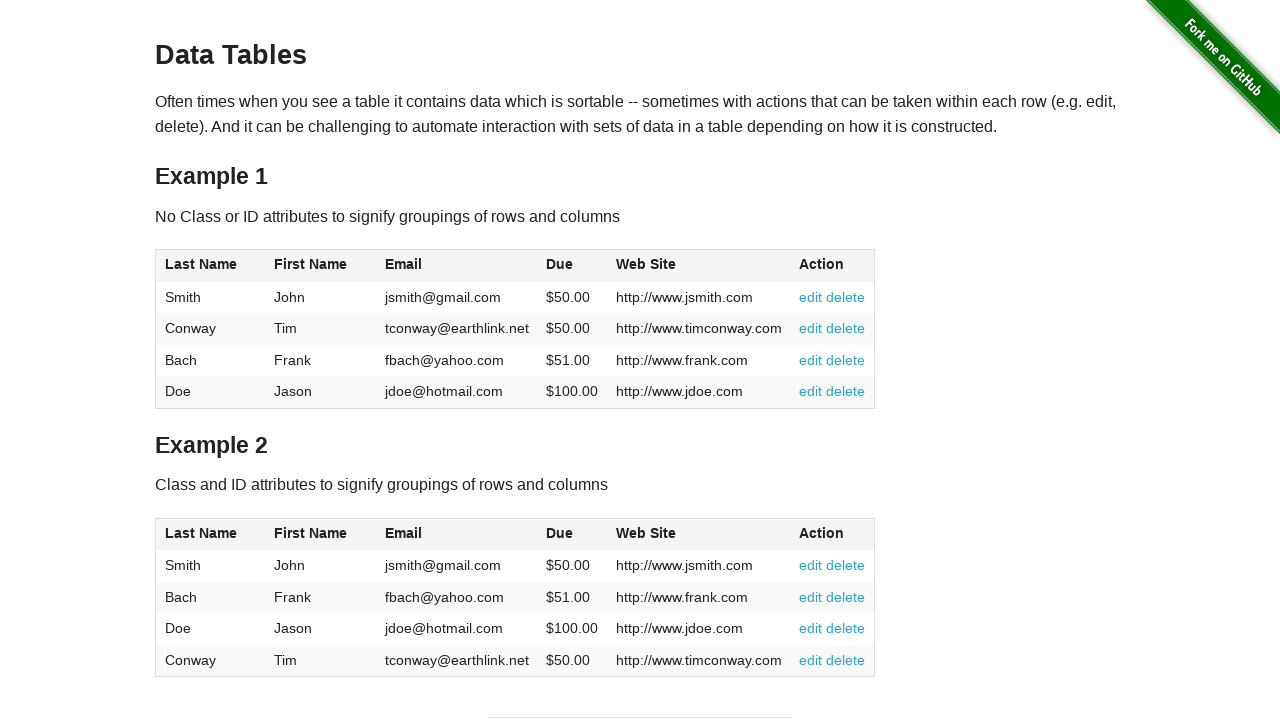

Clicked Due column header second time for descending sort at (572, 266) on #table1 thead tr th:nth-child(4)
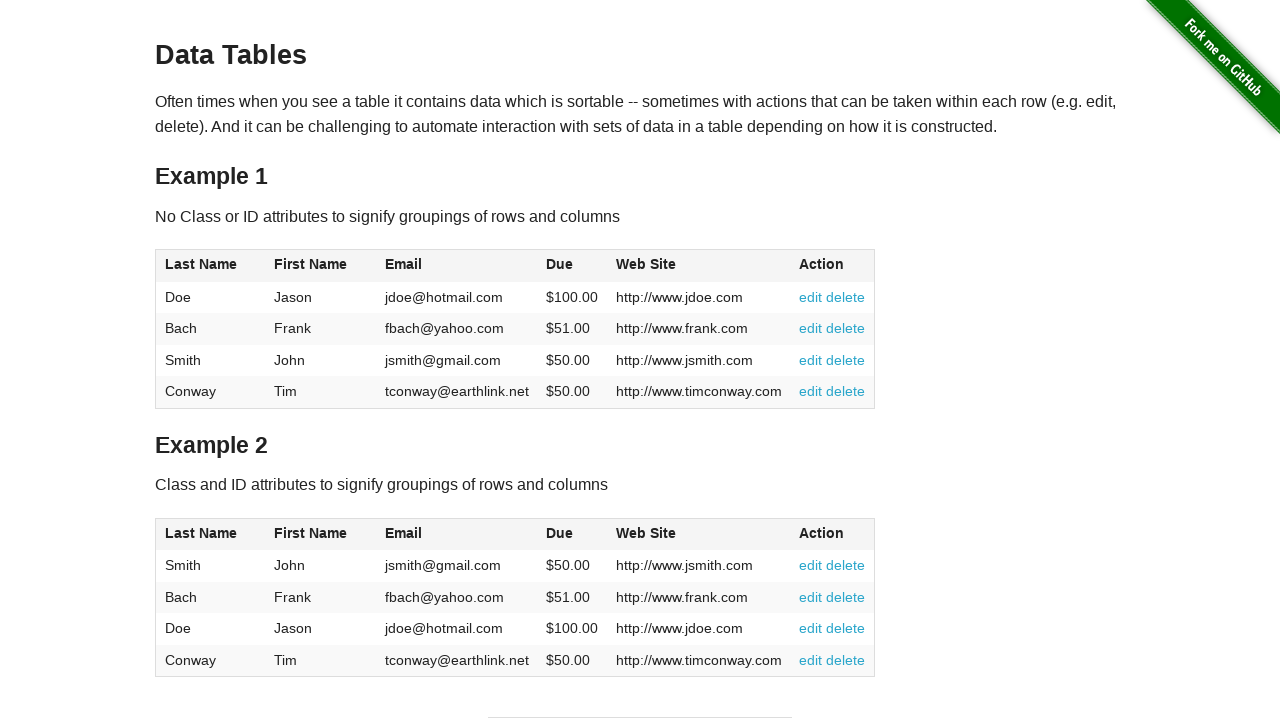

Table sorted in descending order by Due column - numeric values verified in reverse
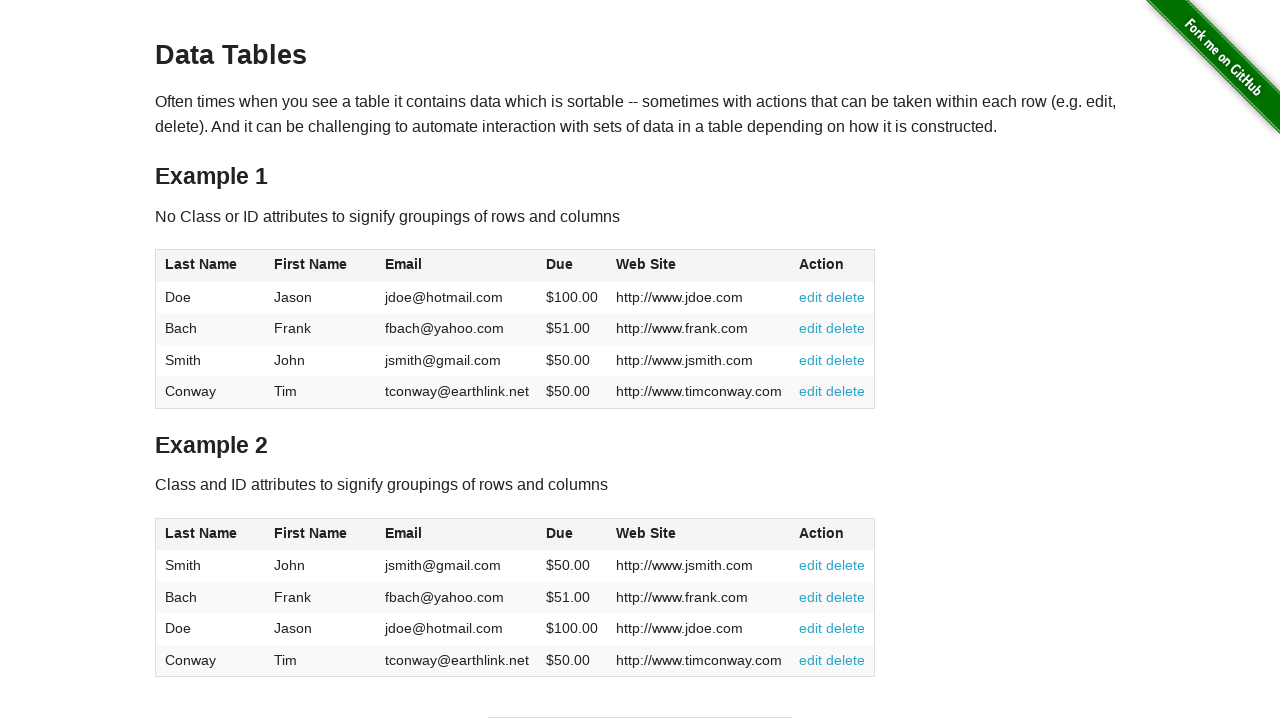

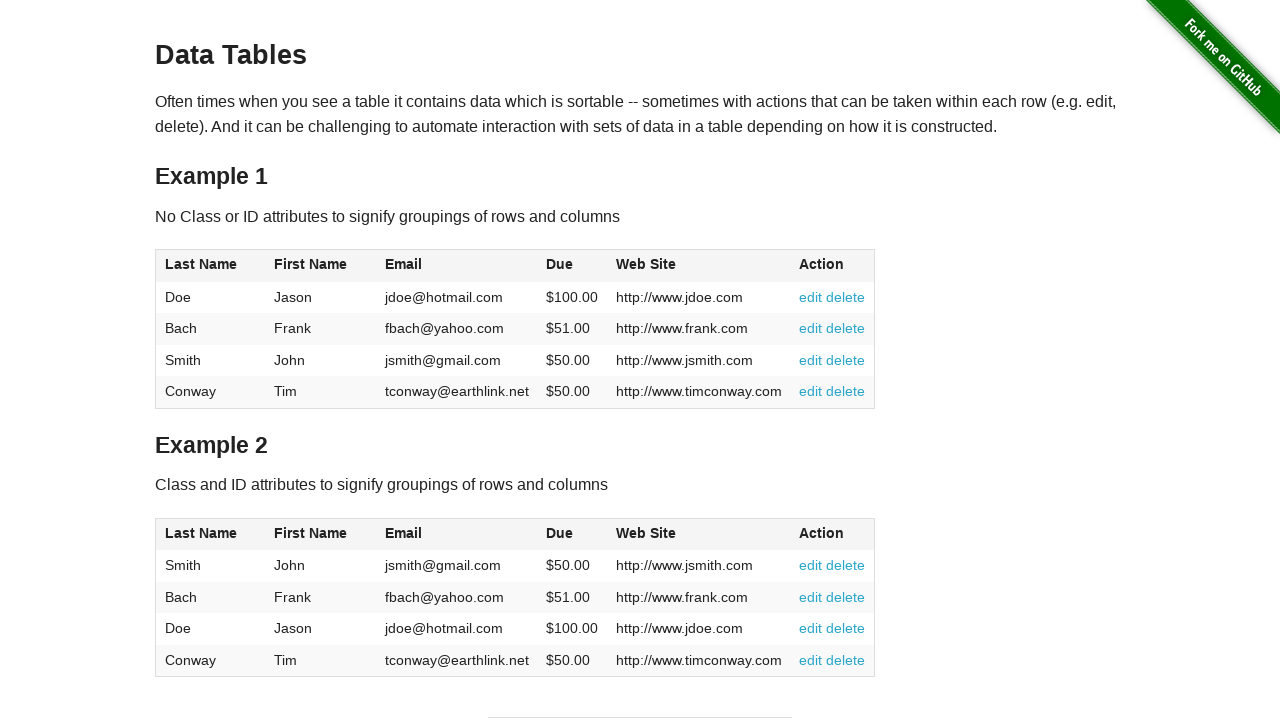